Tests deleting a task card by clicking the delete button and verifying the task is removed from the page

Starting URL: https://task-organizer-eee8c.firebaseapp.com

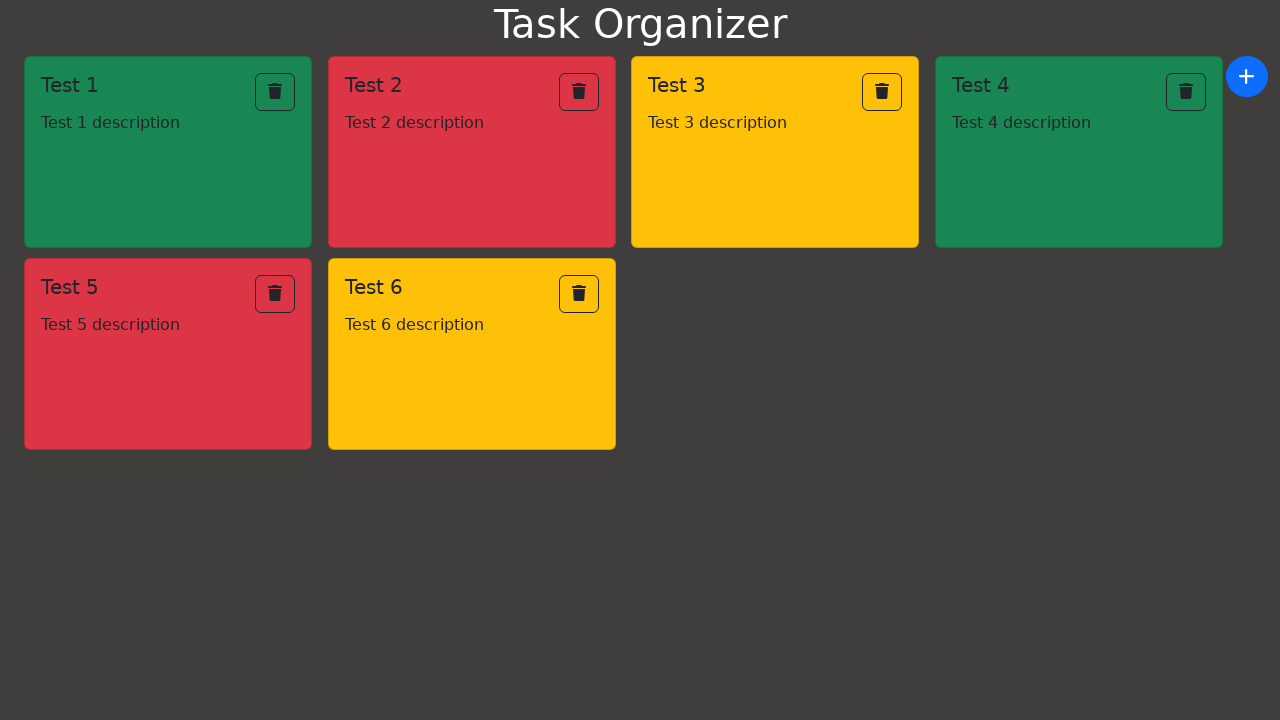

Waited for delete button on task card to load
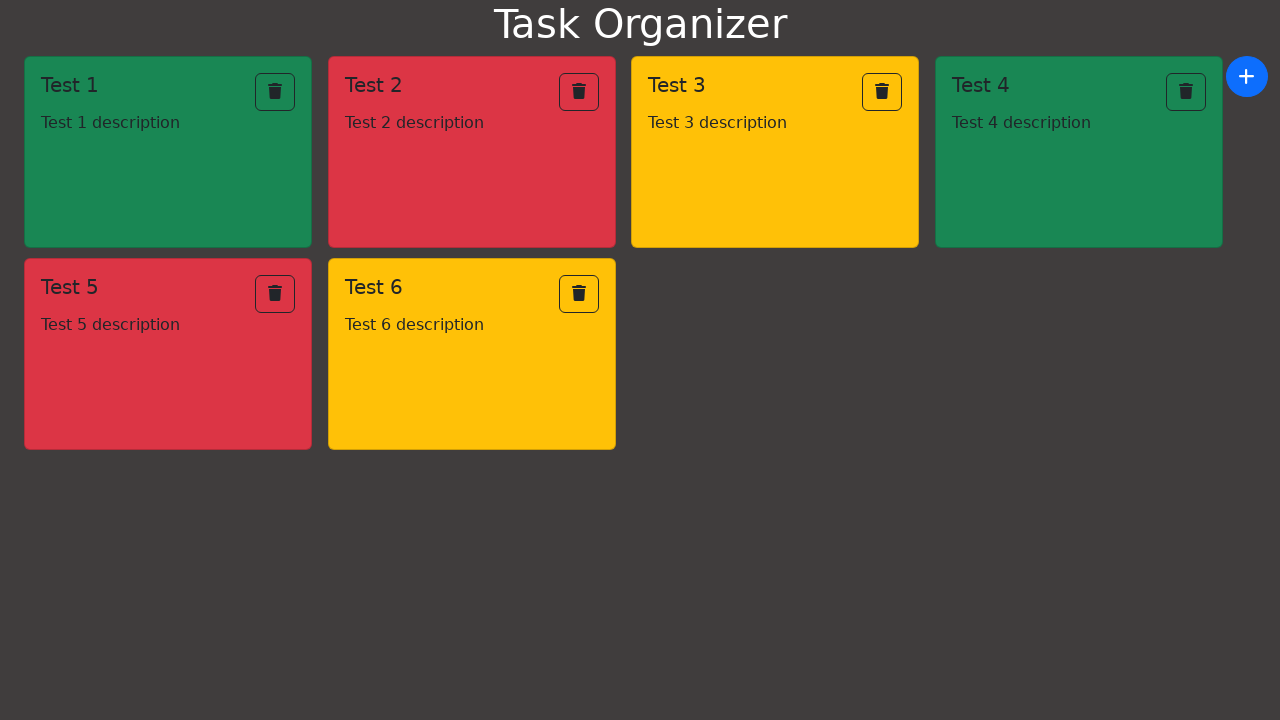

Clicked delete button on task card at (578, 294) on xpath=/html/body/div/div/div/div[6]/div/div/div/button
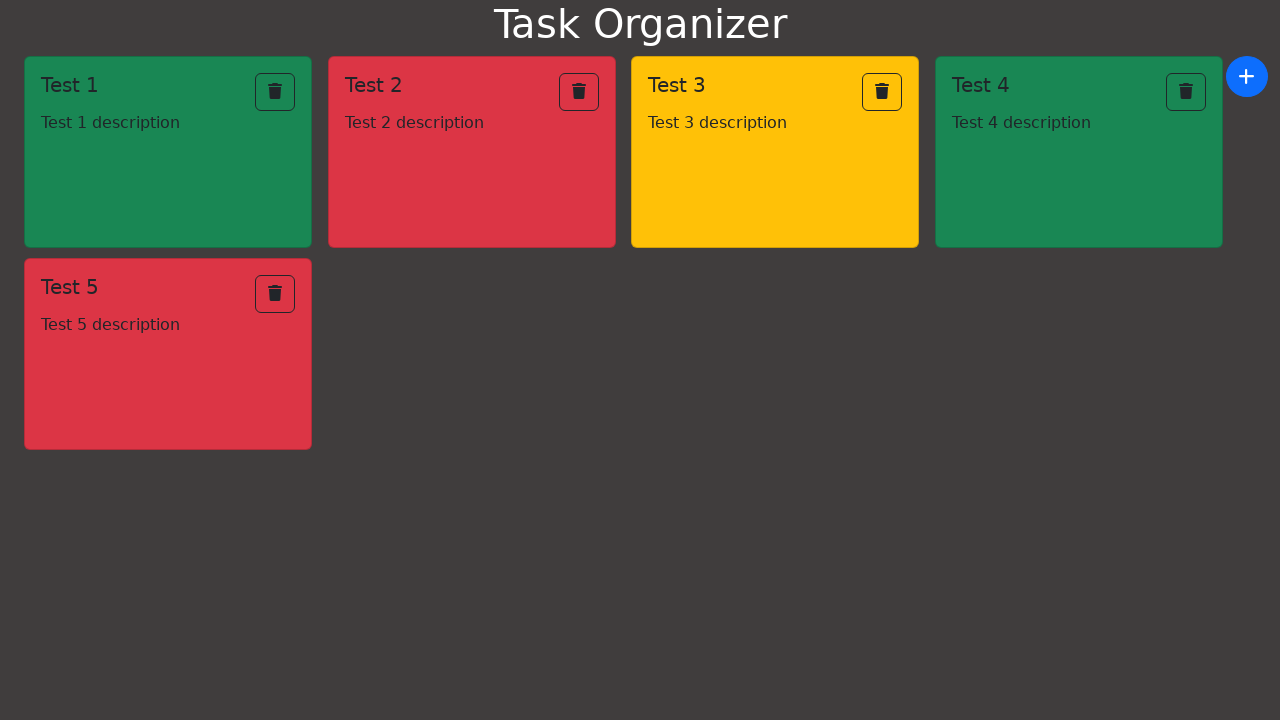

Waited 500ms for deletion to process
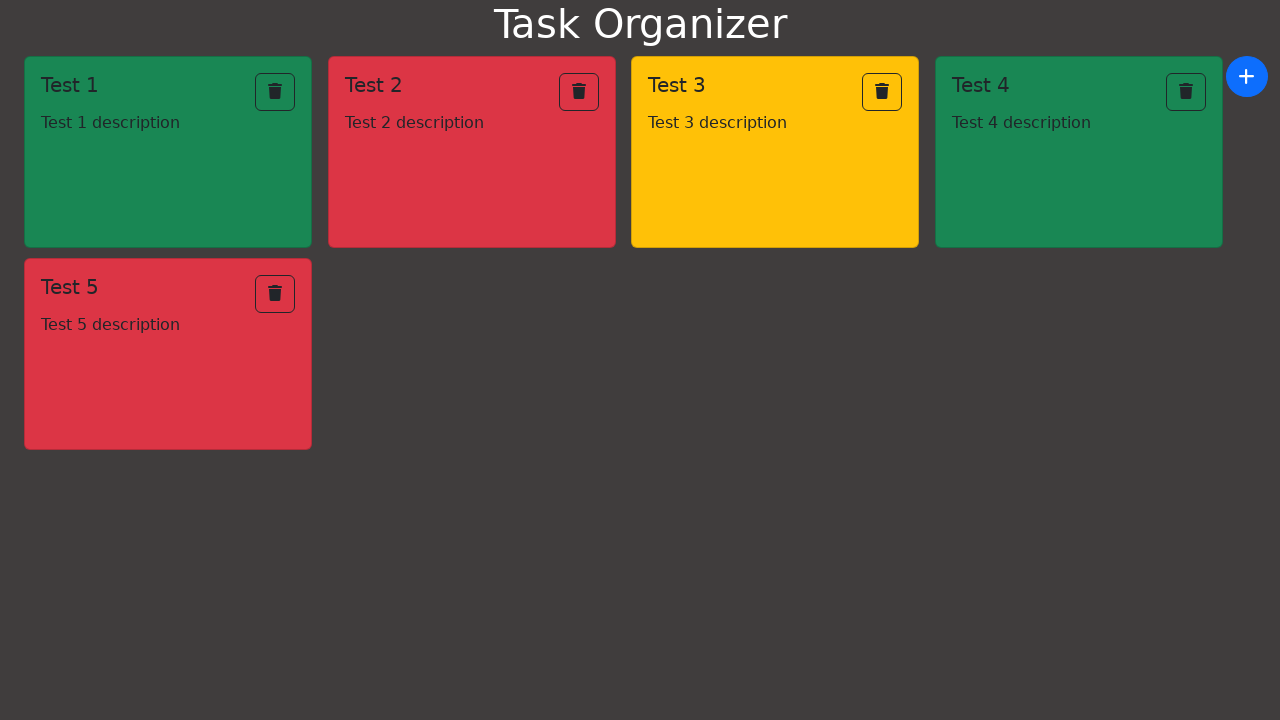

Verified task 'Test 6' was removed from page
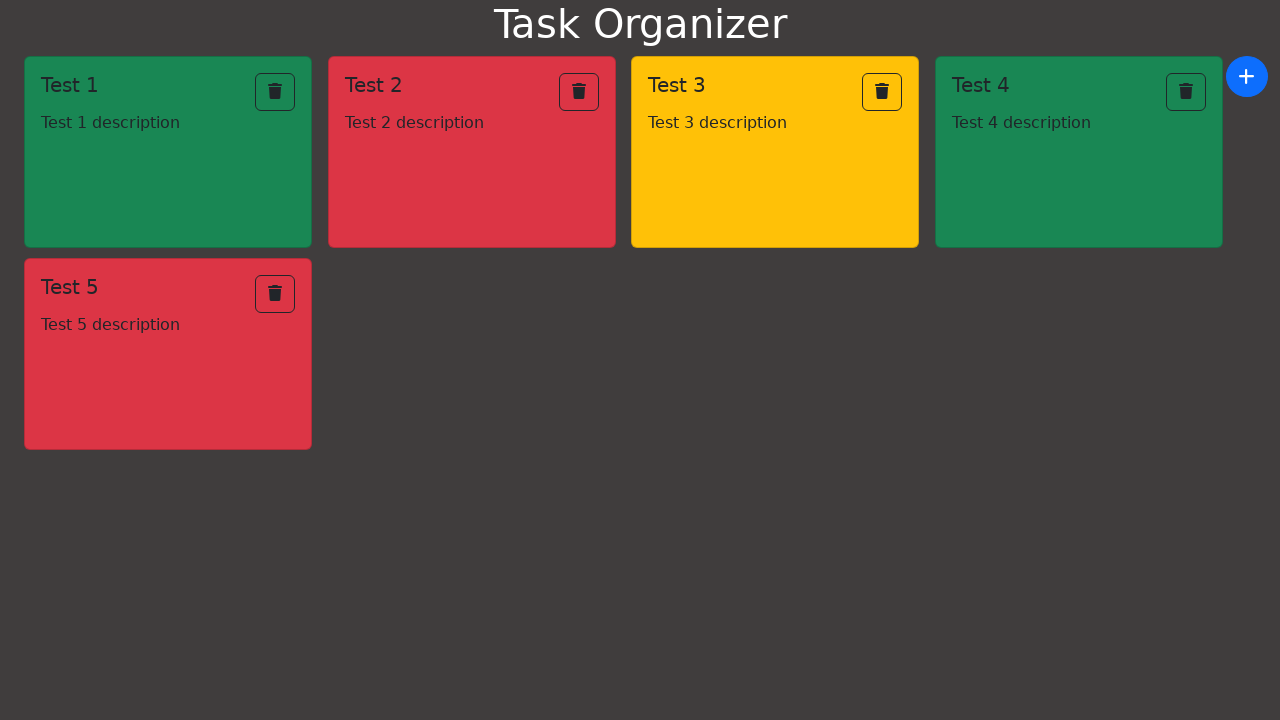

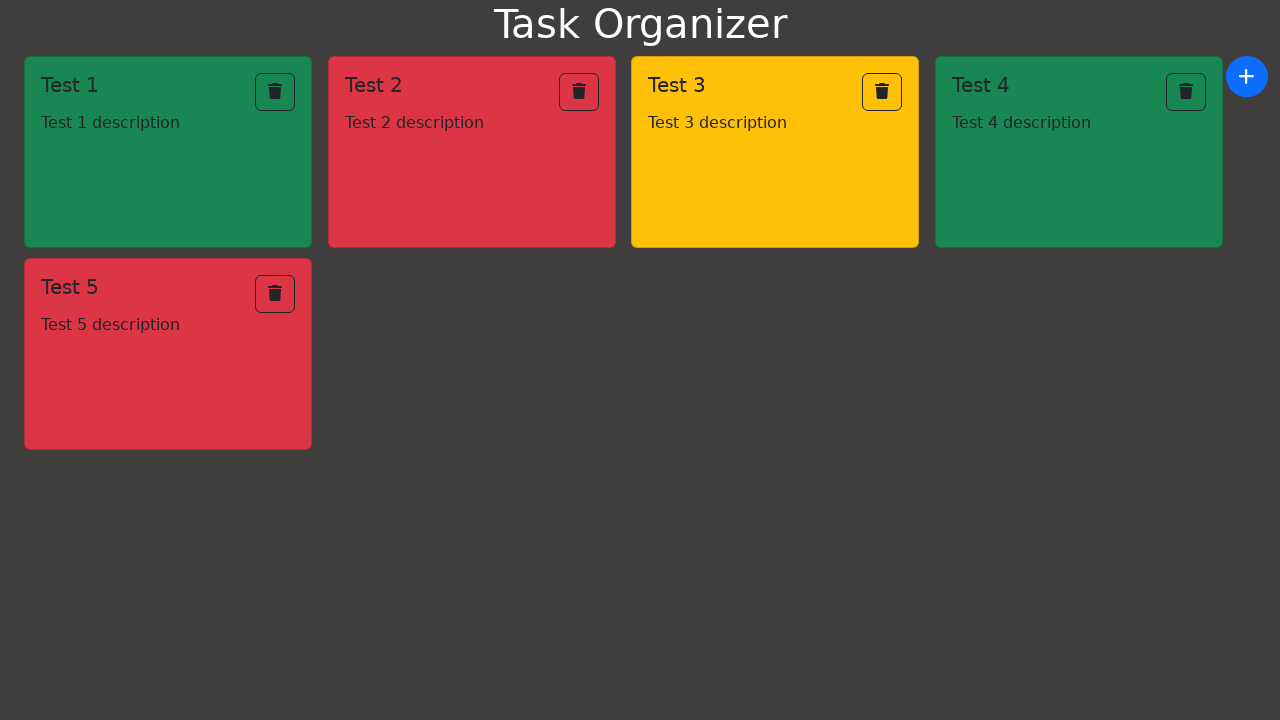